Verifies that the current URL contains flipkart.com

Starting URL: https://www.flipkart.com

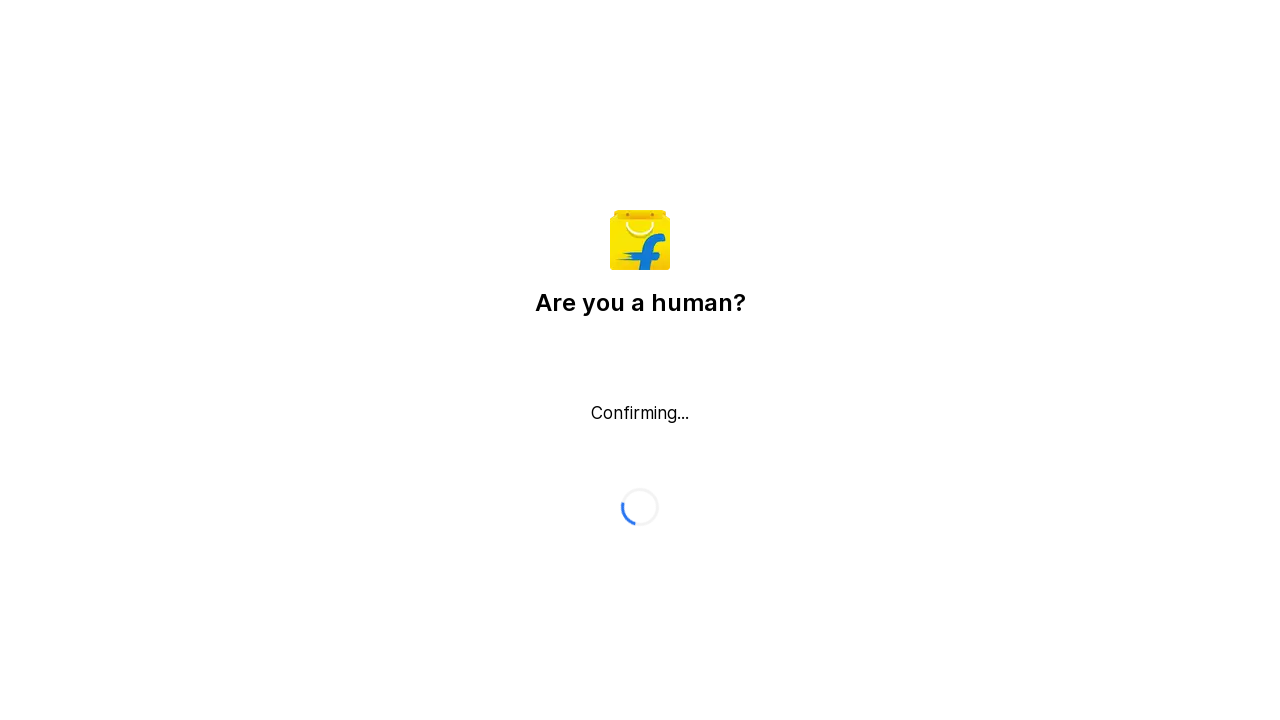

Waited for page DOM to load
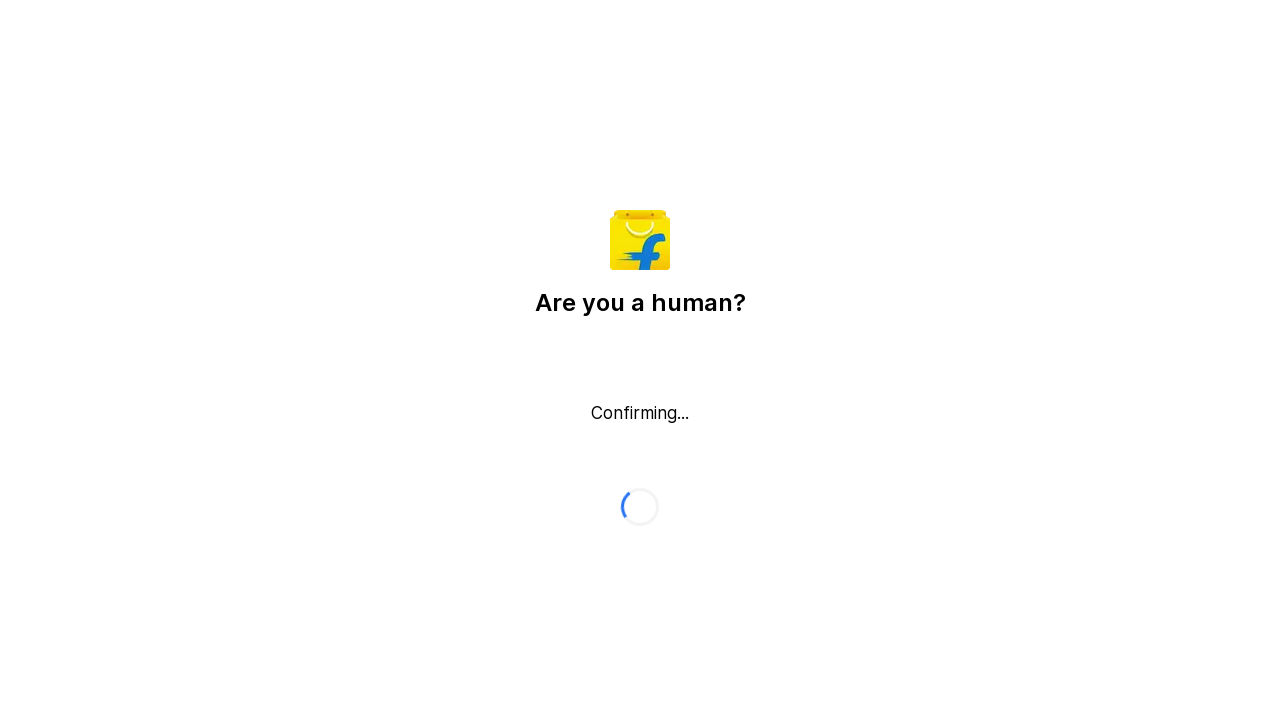

Retrieved current URL: https://www.flipkart.com/
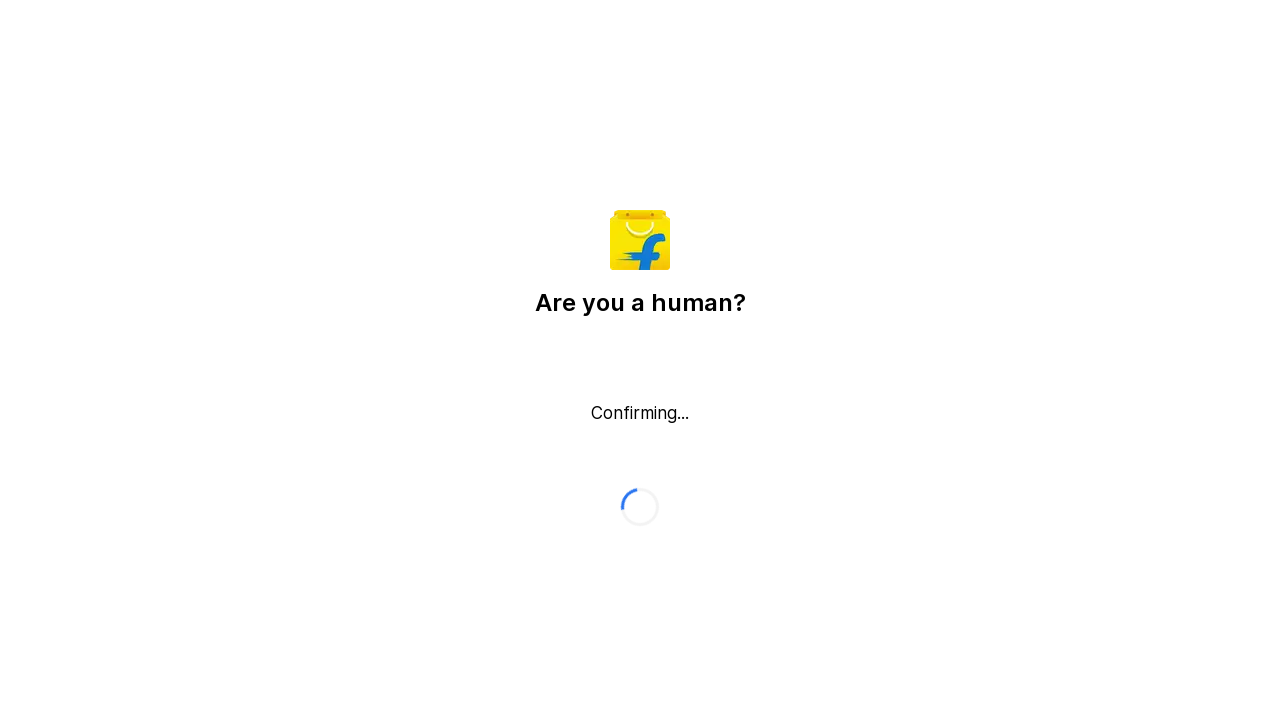

Verified that current URL contains flipkart.com
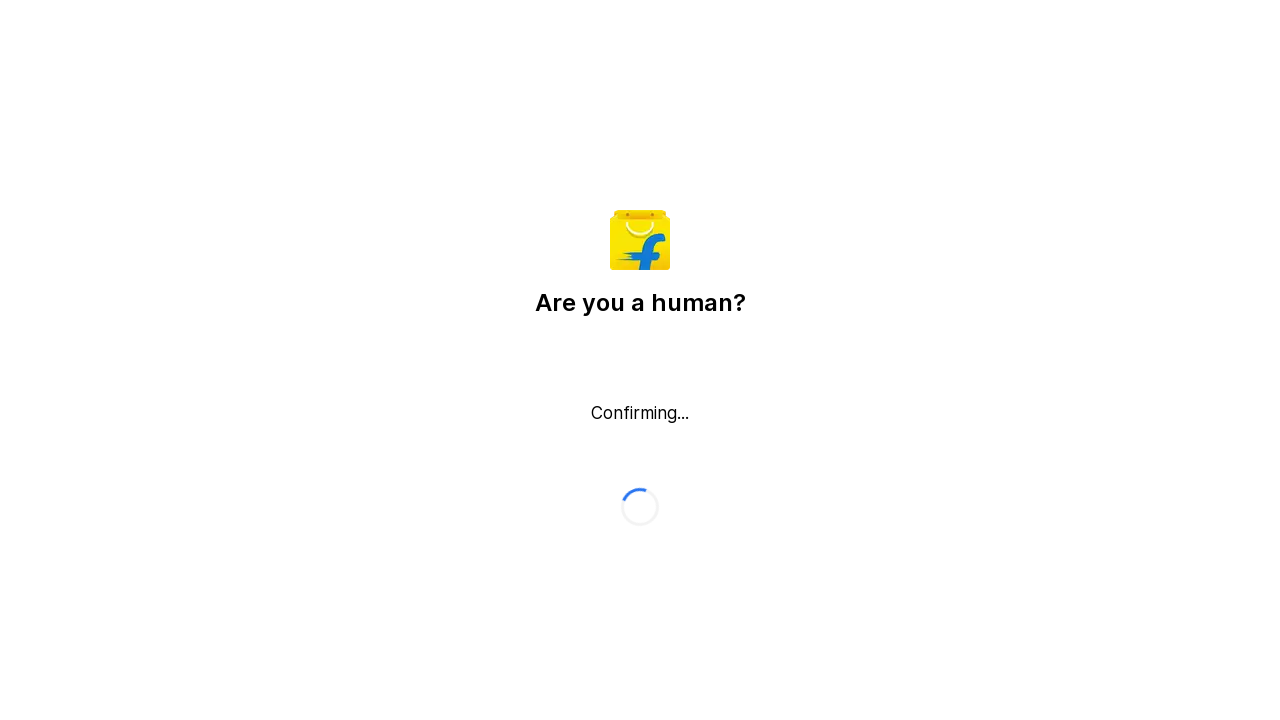

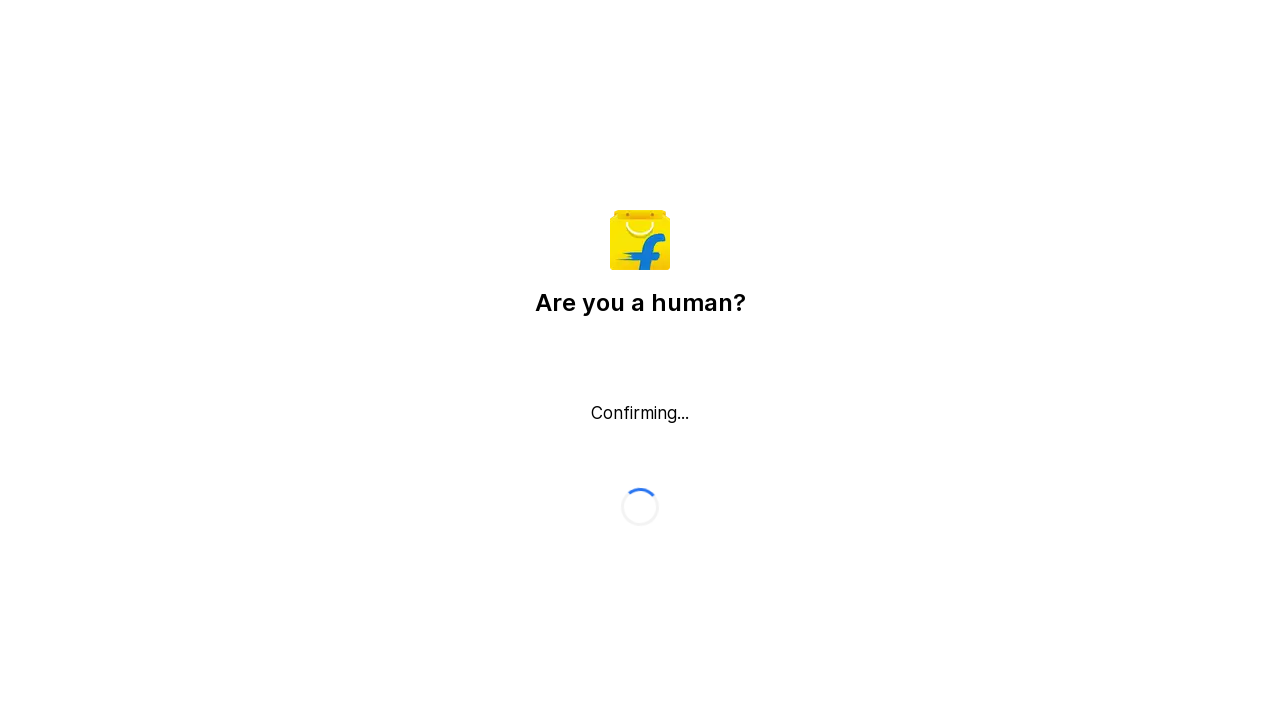